Tests filling out a Selenium practice form by entering email and password using ID locators, then clicking the login button on a public exercise page.

Starting URL: https://proleed.academy/exercises/selenium/selenium-element-id-locators-practice-form.php

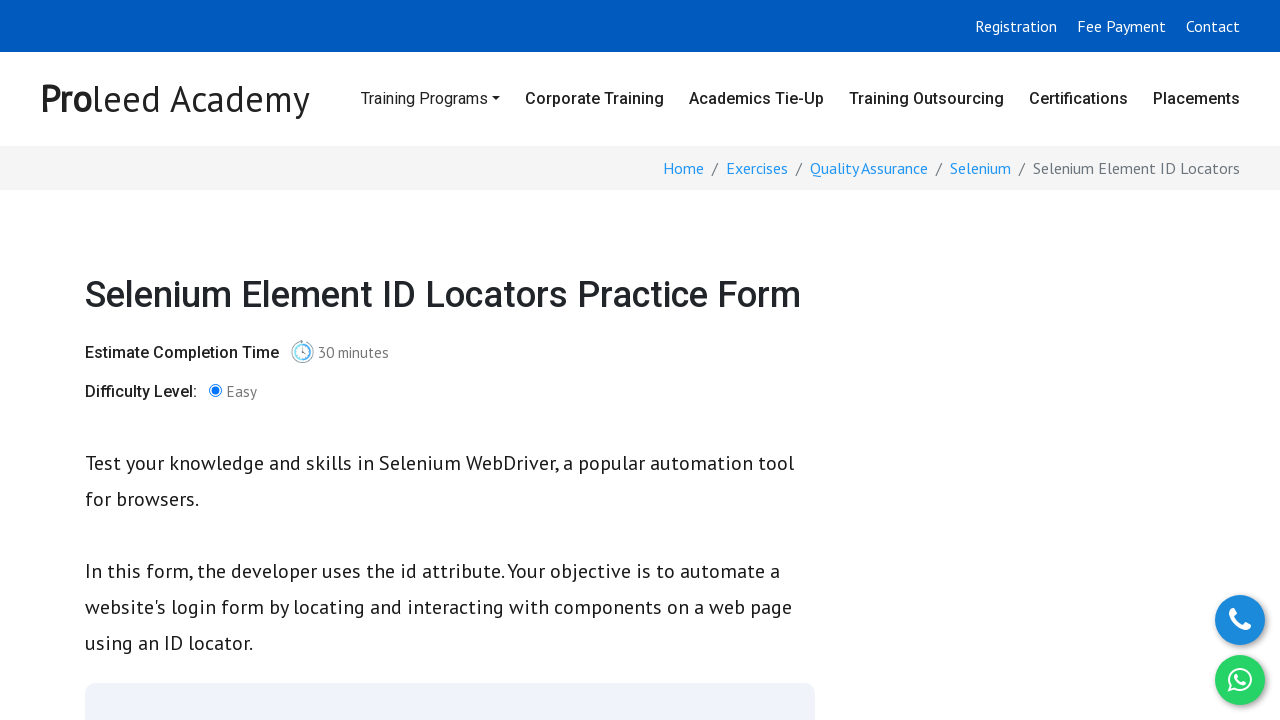

Filled email field with 'testuser2024@gmail.com' on #email
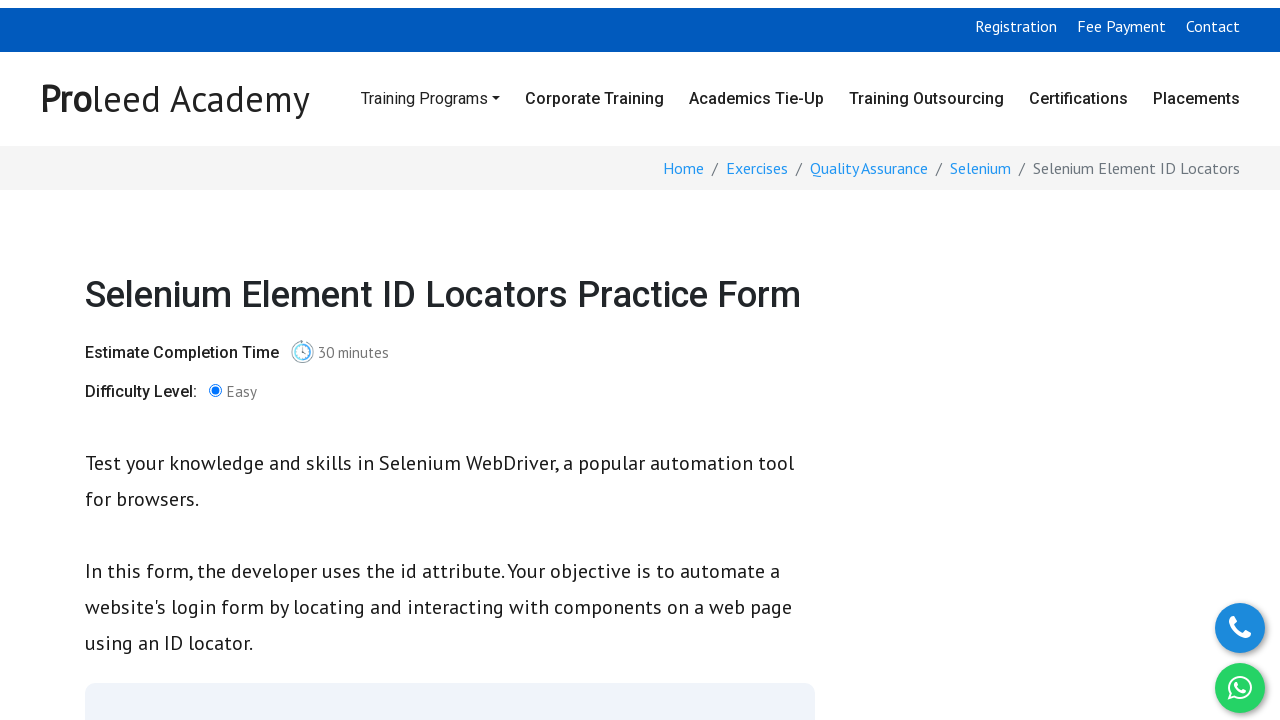

Filled password field with 'SecurePass456' on #password
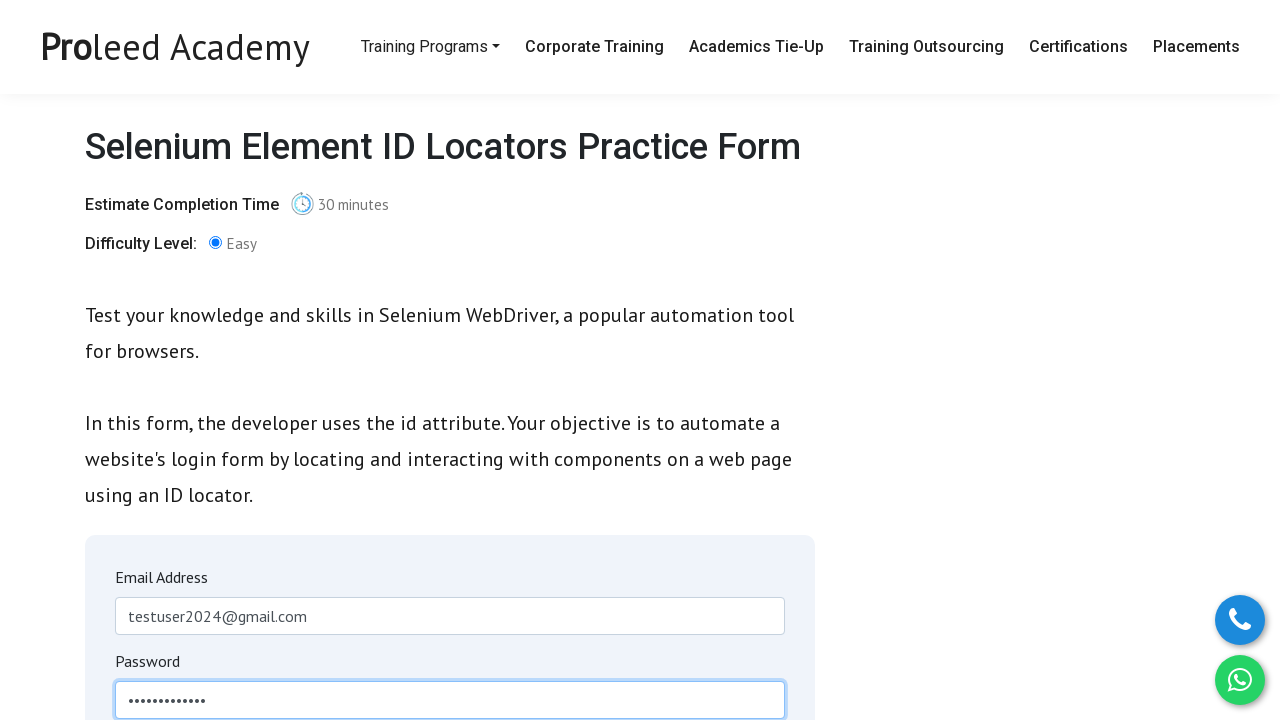

Clicked login button at (156, 361) on #login
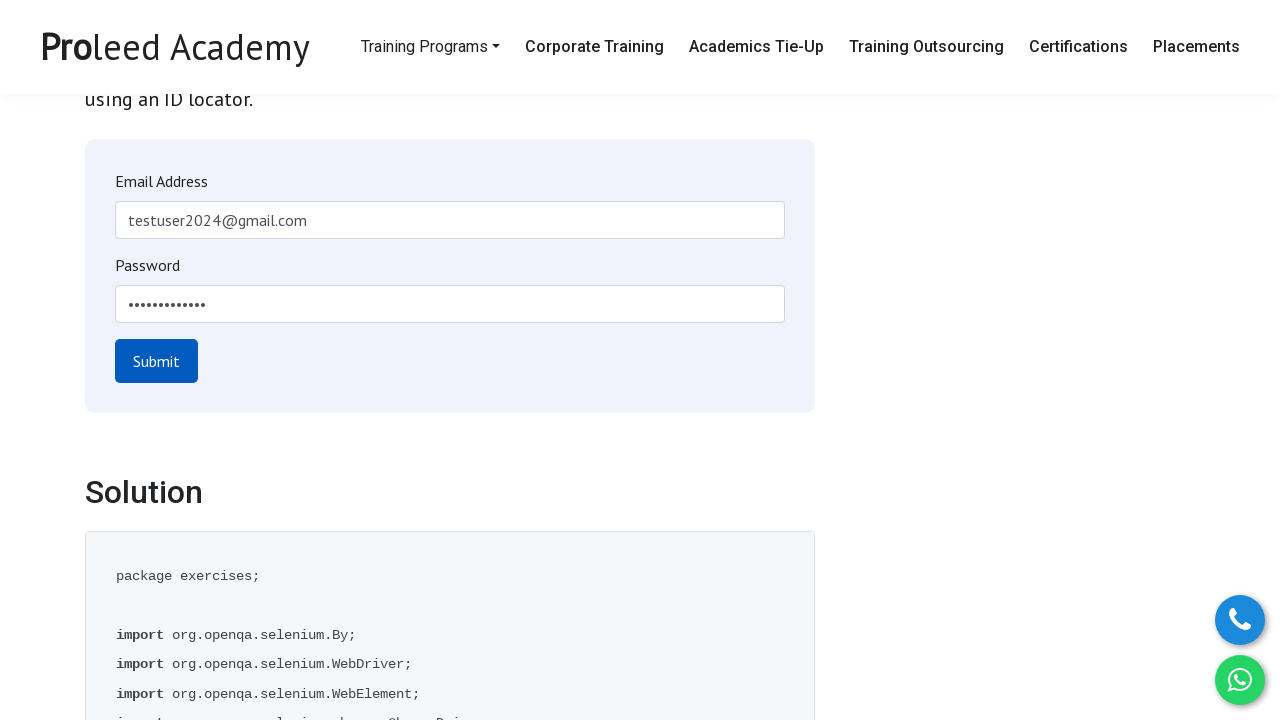

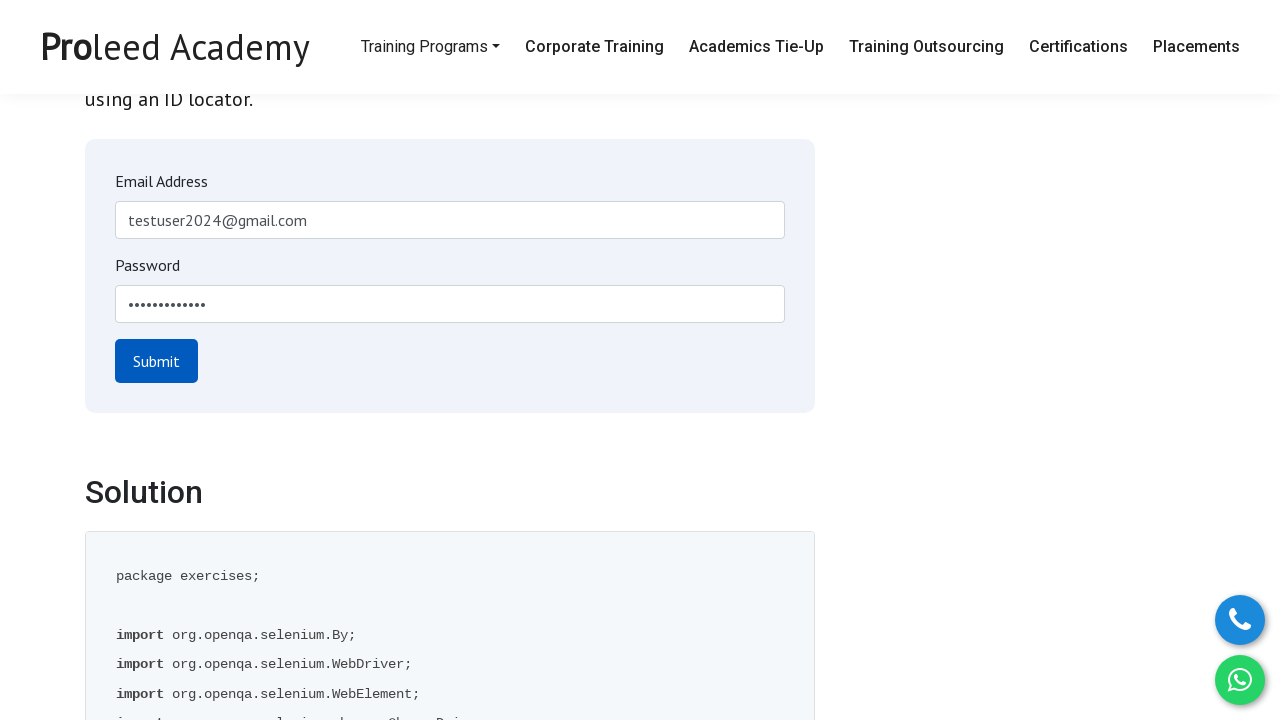